Tests the bank manager functionality by logging in as manager, adding a new customer with personal details, and accepting the confirmation alert.

Starting URL: https://www.globalsqa.com/angularJs-protractor/BankingProject/#/login

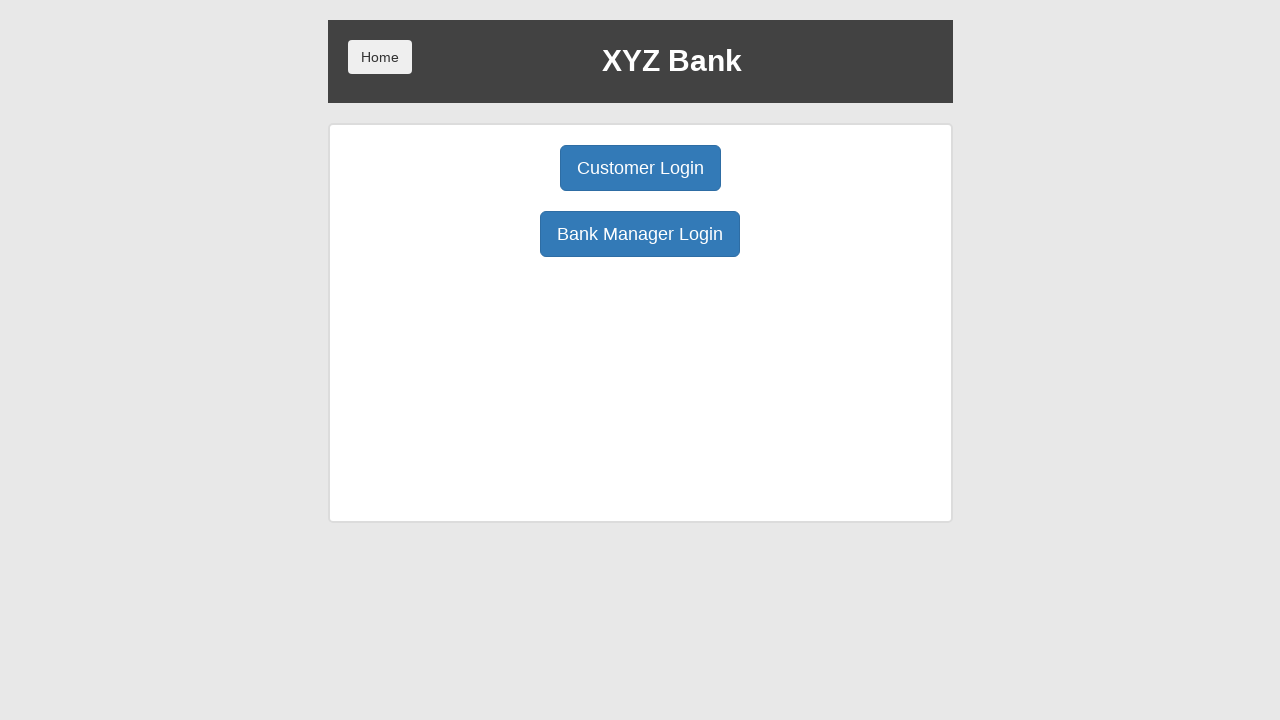

Clicked Bank Manager Login button at (640, 234) on button[ng-click='manager()']
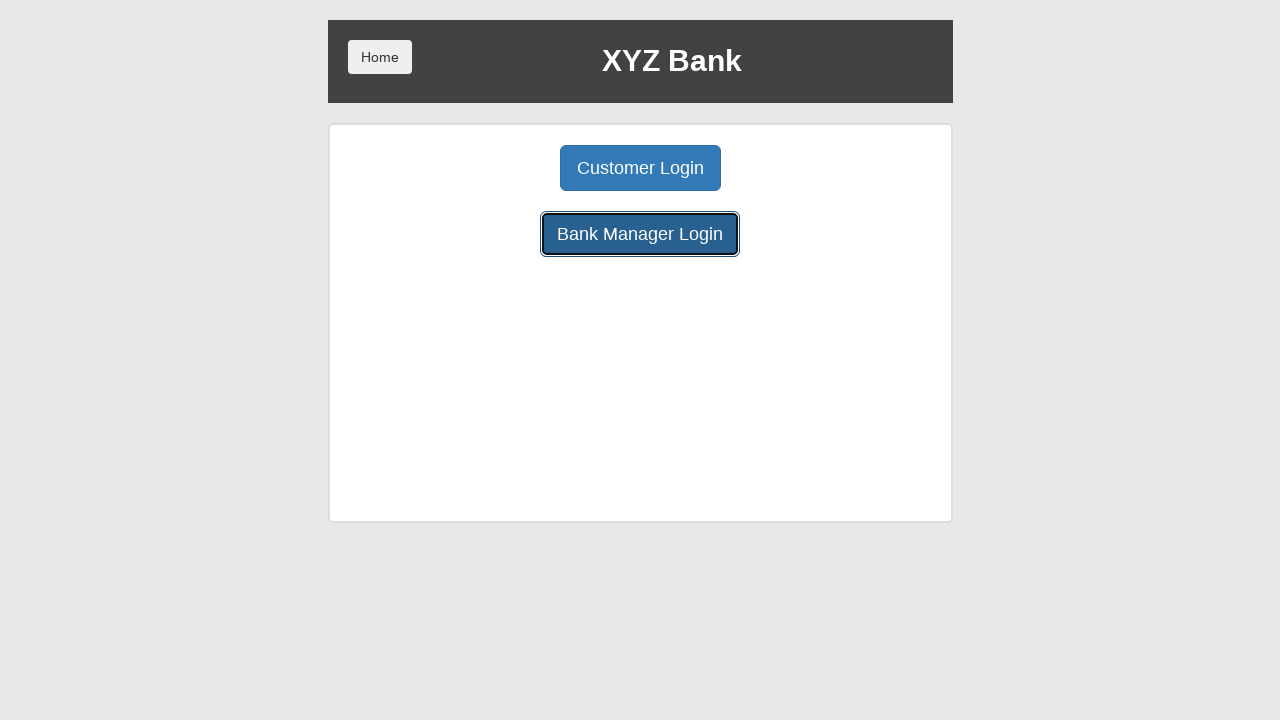

Clicked Add Customer button at (502, 168) on button[ng-class='btnClass1']
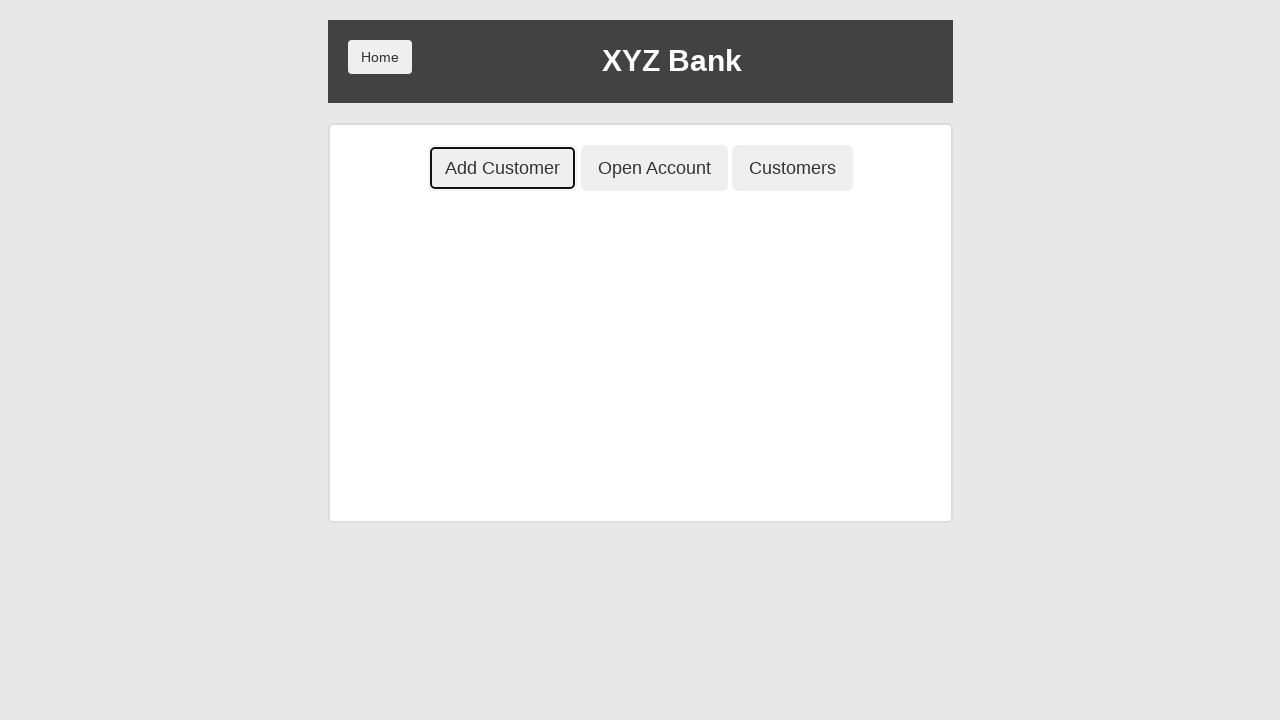

Filled in customer first name as 'Aysegul Rose' on input[placeholder='First Name']
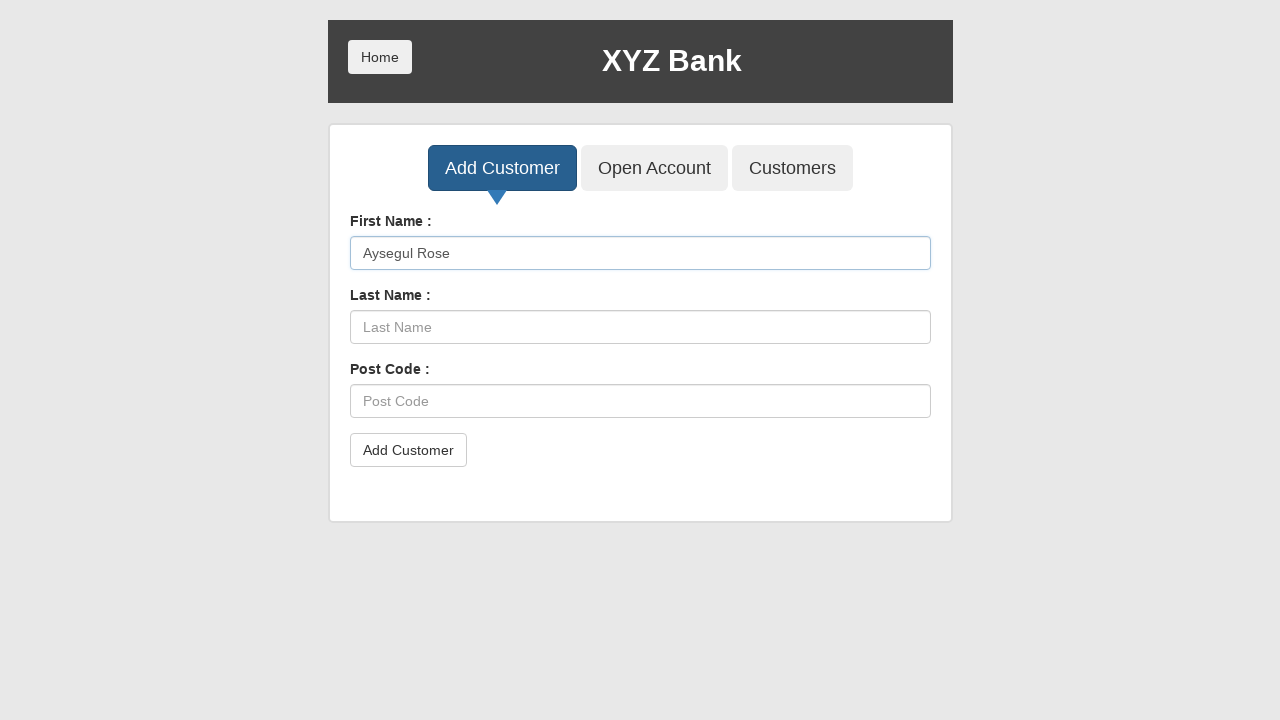

Filled in customer last name as 'Celik' on input[placeholder='Last Name']
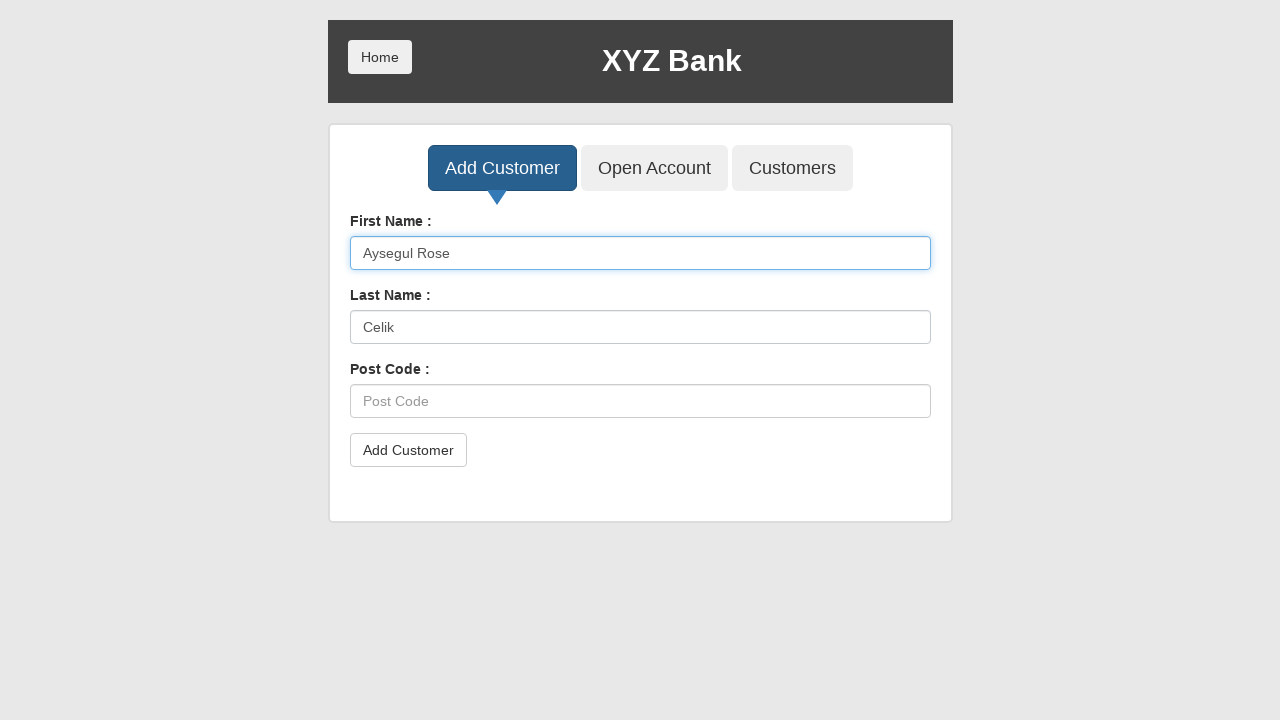

Filled in post code as 'OX0 123' on input[placeholder='Post Code']
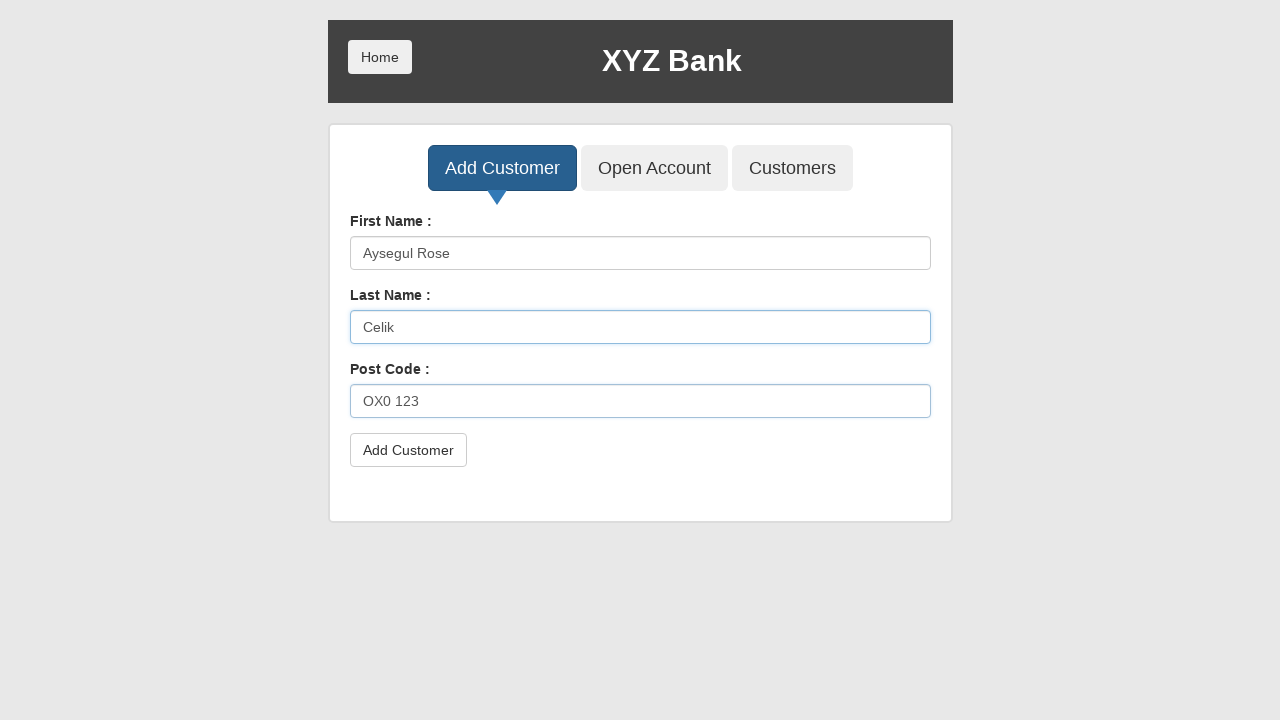

Clicked Add Customer submit button at (408, 450) on button[type='submit']
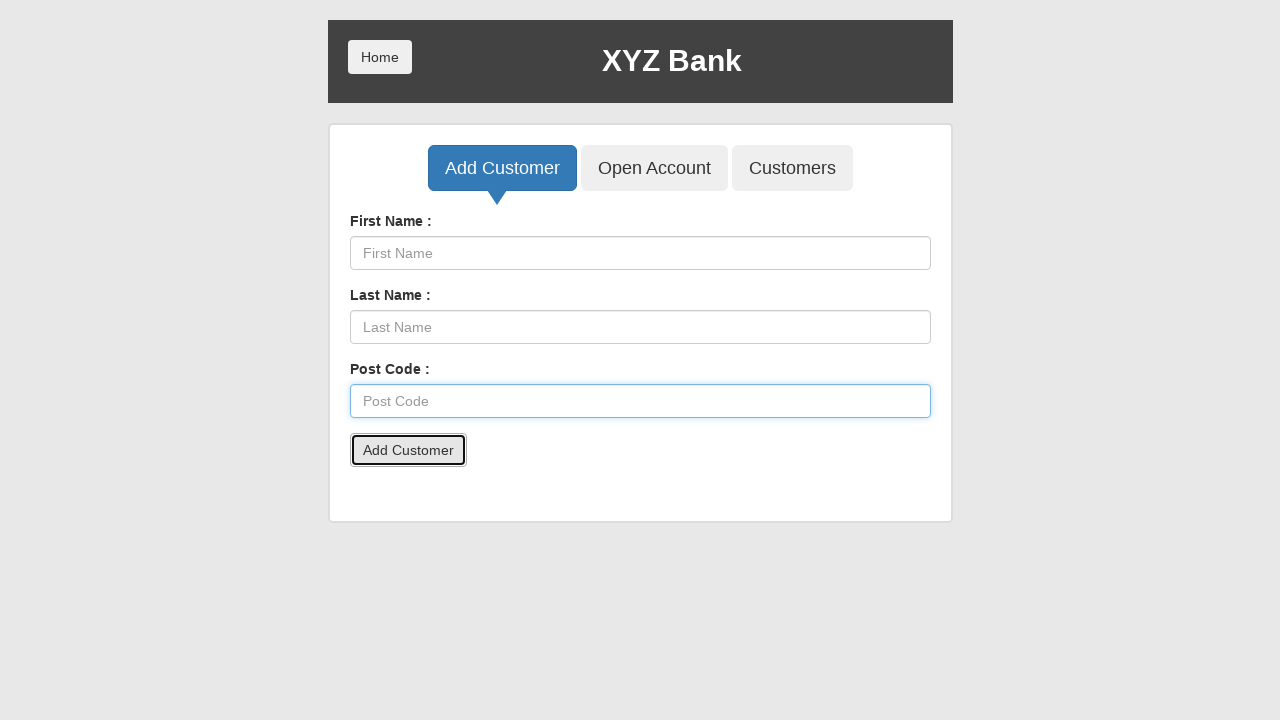

Set up dialog handler to accept confirmation alert
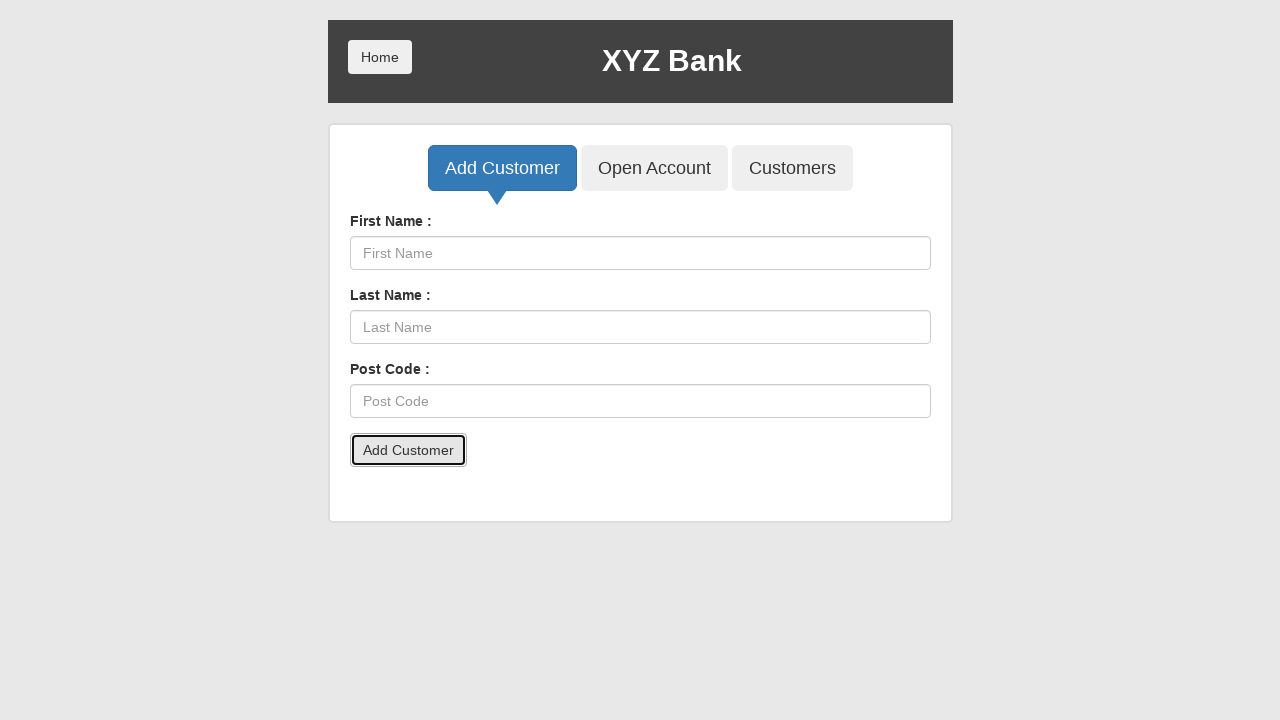

Waited 500ms for alert to appear and be handled
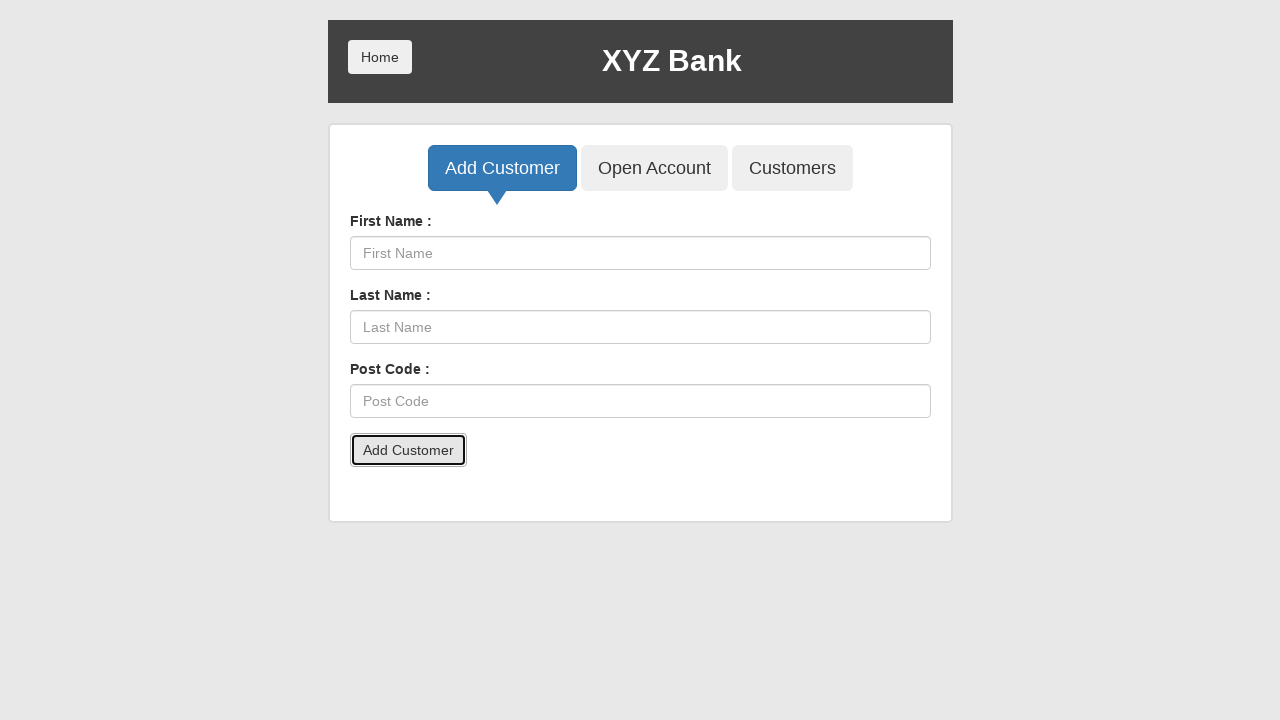

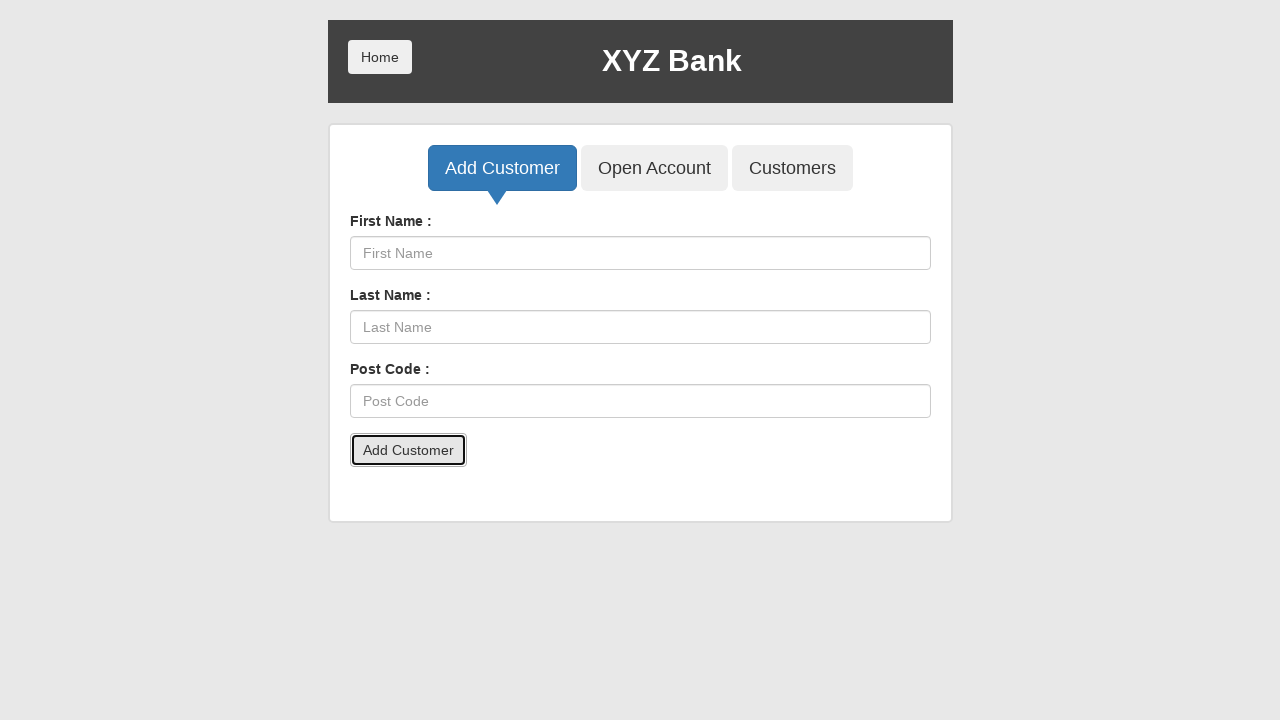